Solves a mathematical challenge by extracting an attribute value, calculating its result, and submitting the form with checkbox and radio button selections

Starting URL: http://suninjuly.github.io/get_attribute.html

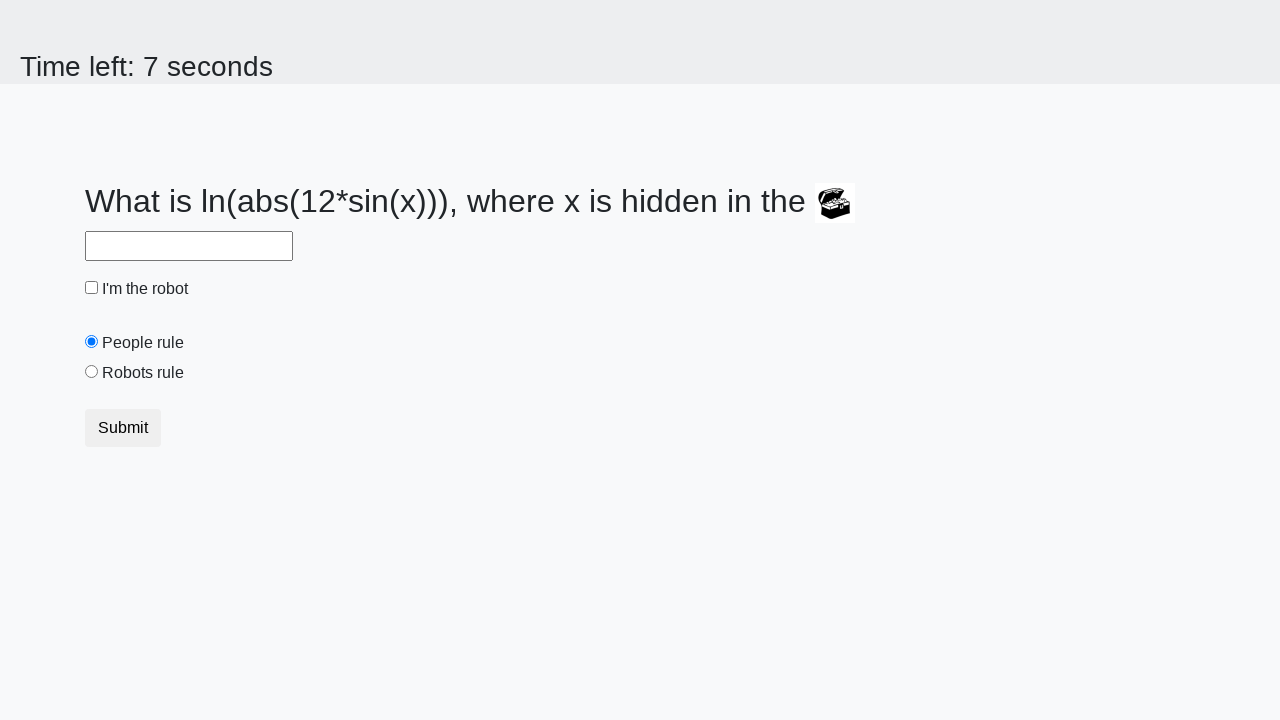

Located treasure element with ID 'treasure'
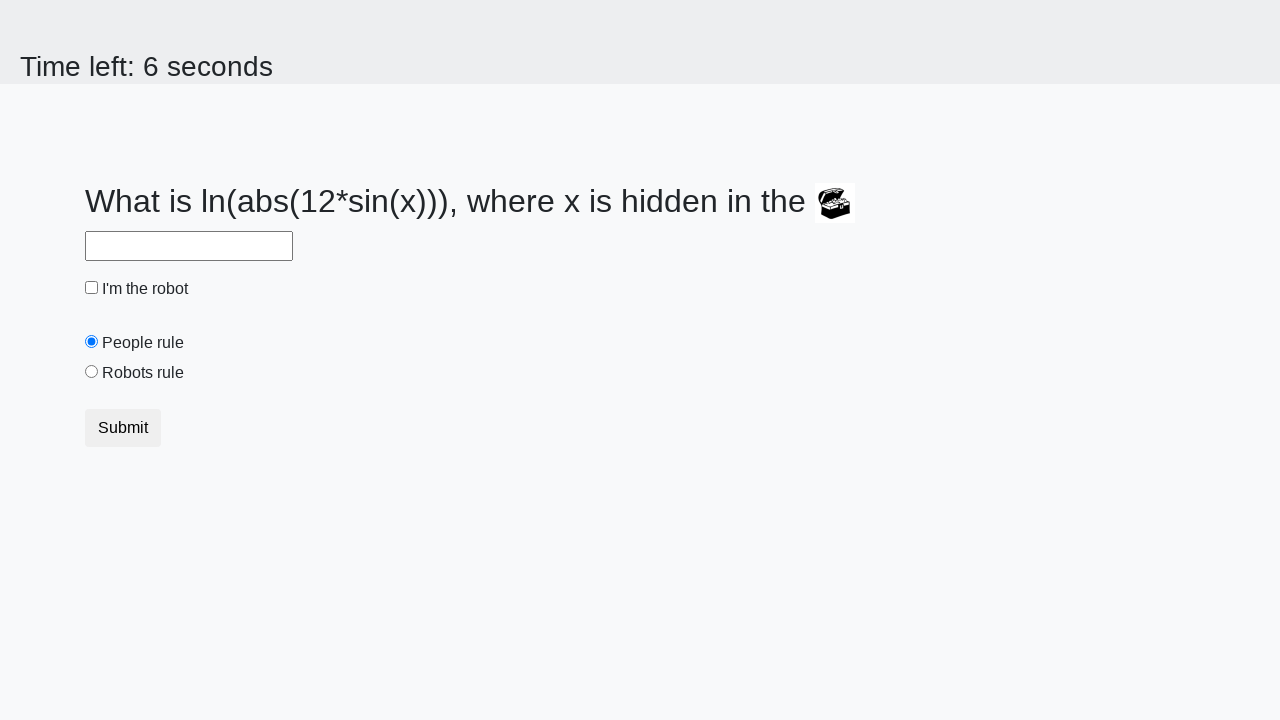

Extracted valuex attribute: 938
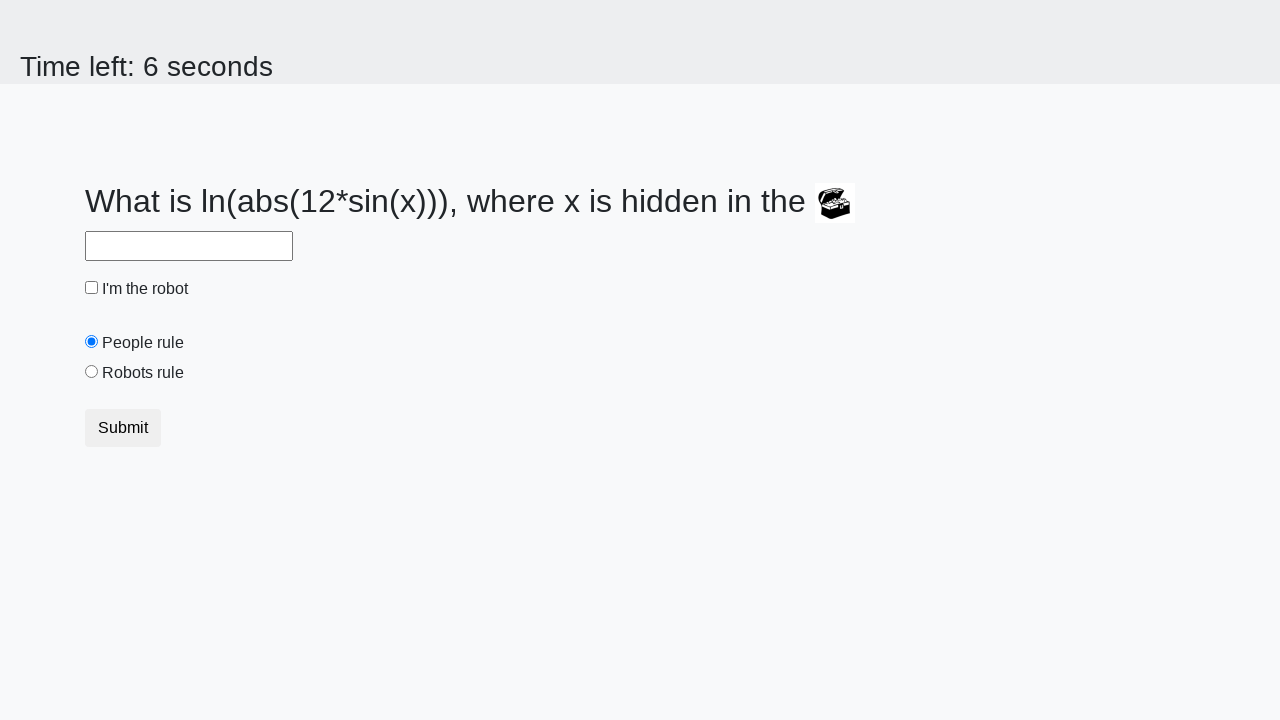

Calculated mathematical result: 2.4571335740177247
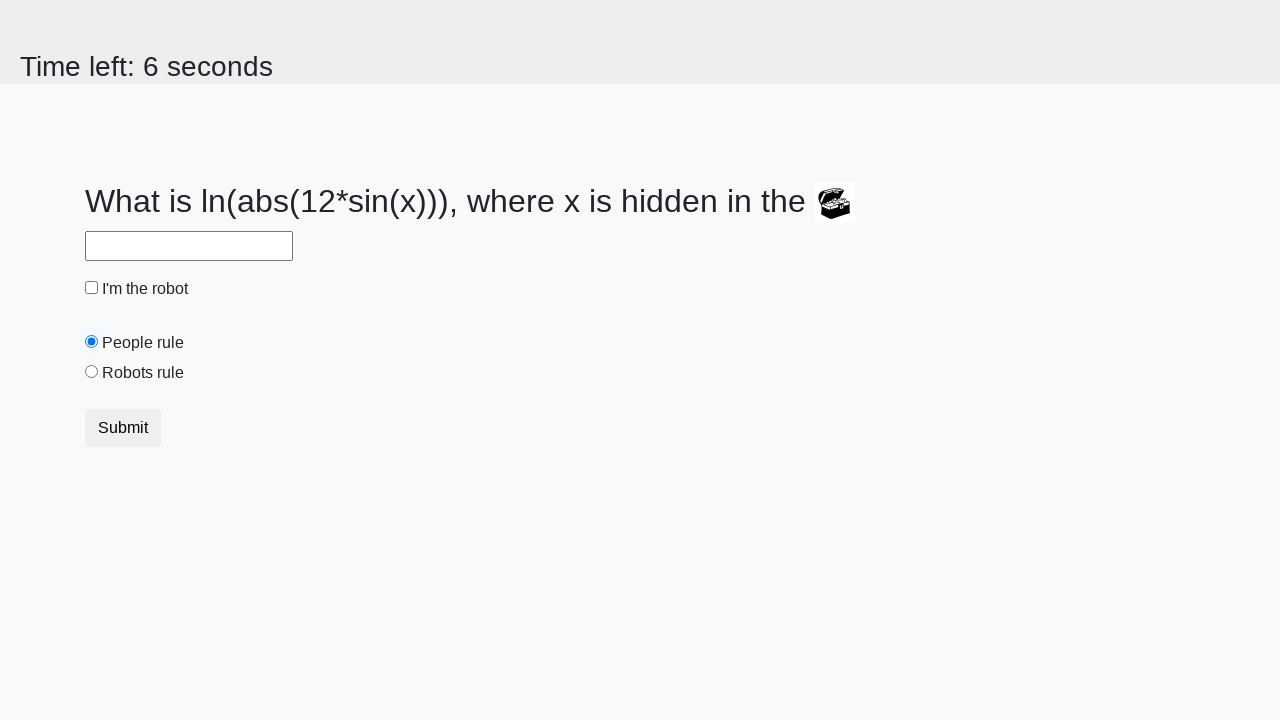

Filled answer field with calculated value on #answer
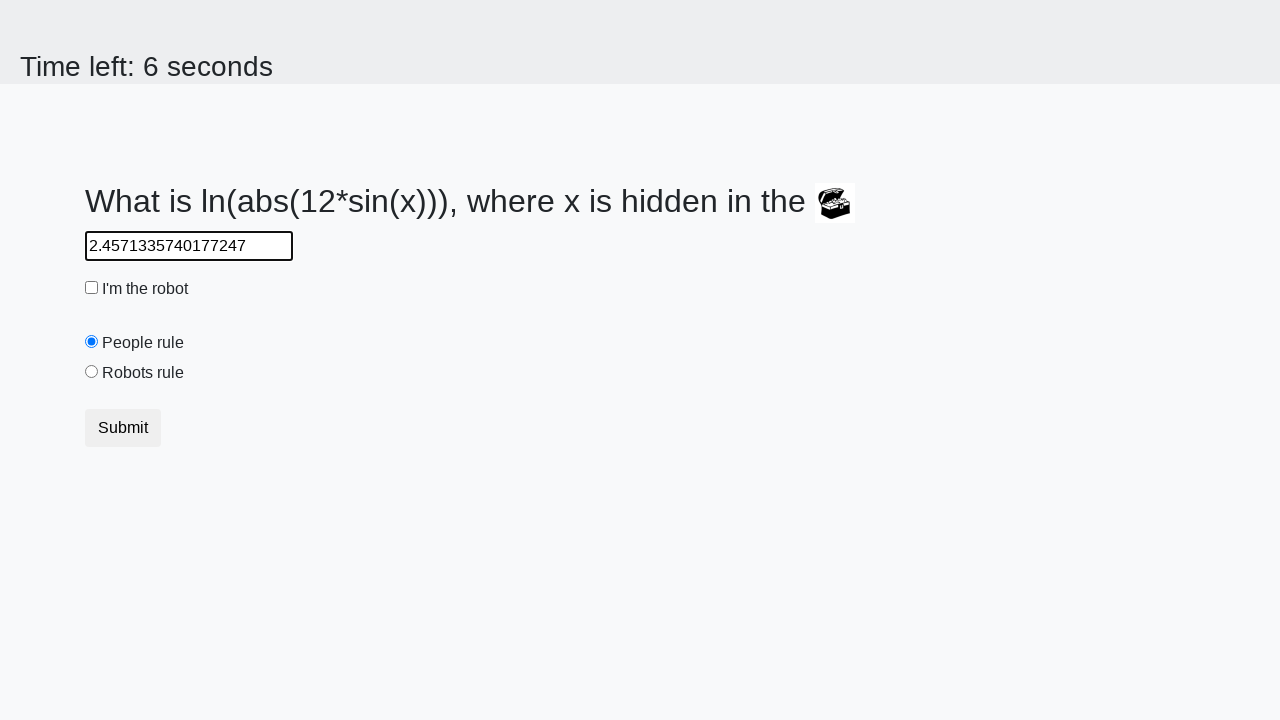

Clicked robot checkbox at (92, 288) on #robotCheckbox
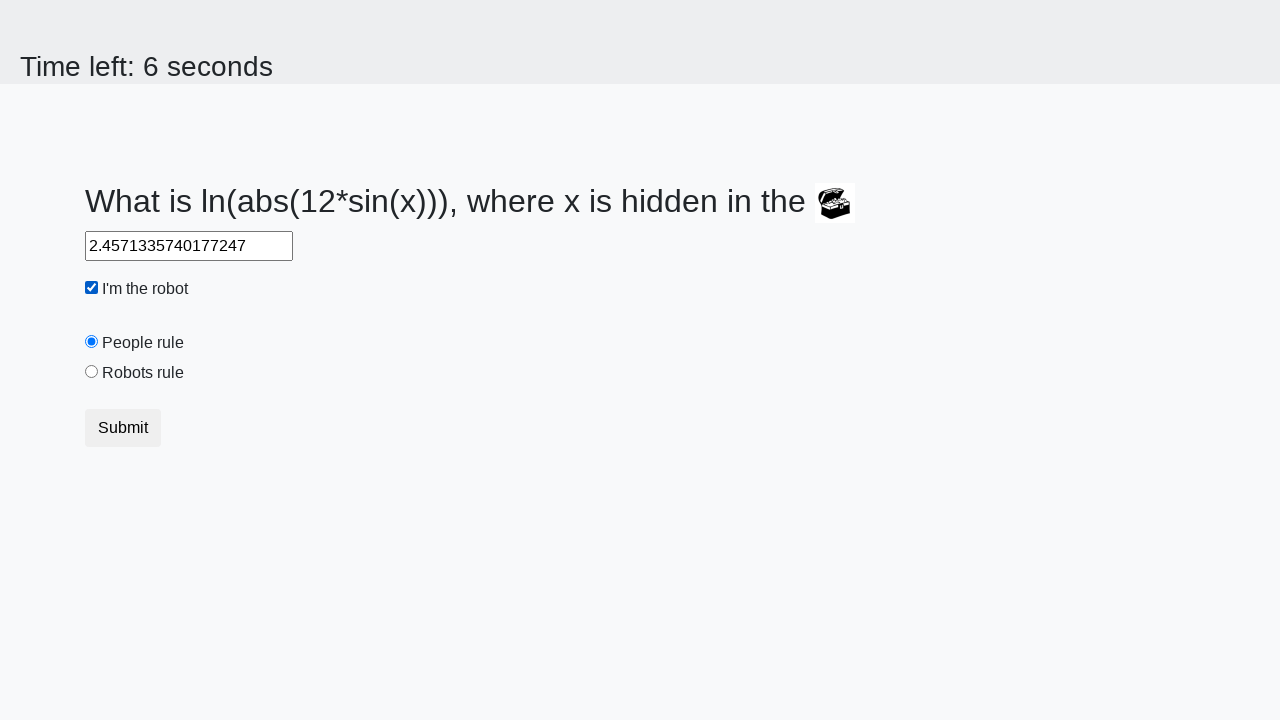

Selected robots rule radio button at (92, 372) on #robotsRule
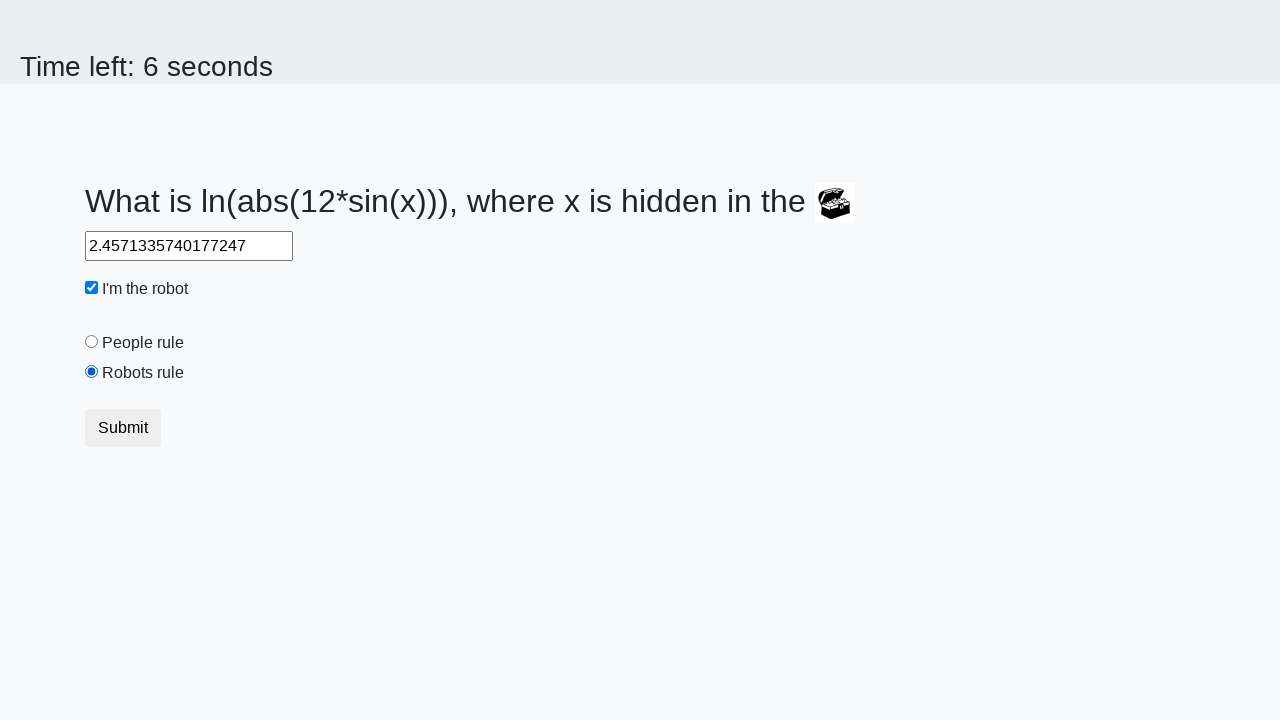

Clicked submit button at (123, 428) on button.btn
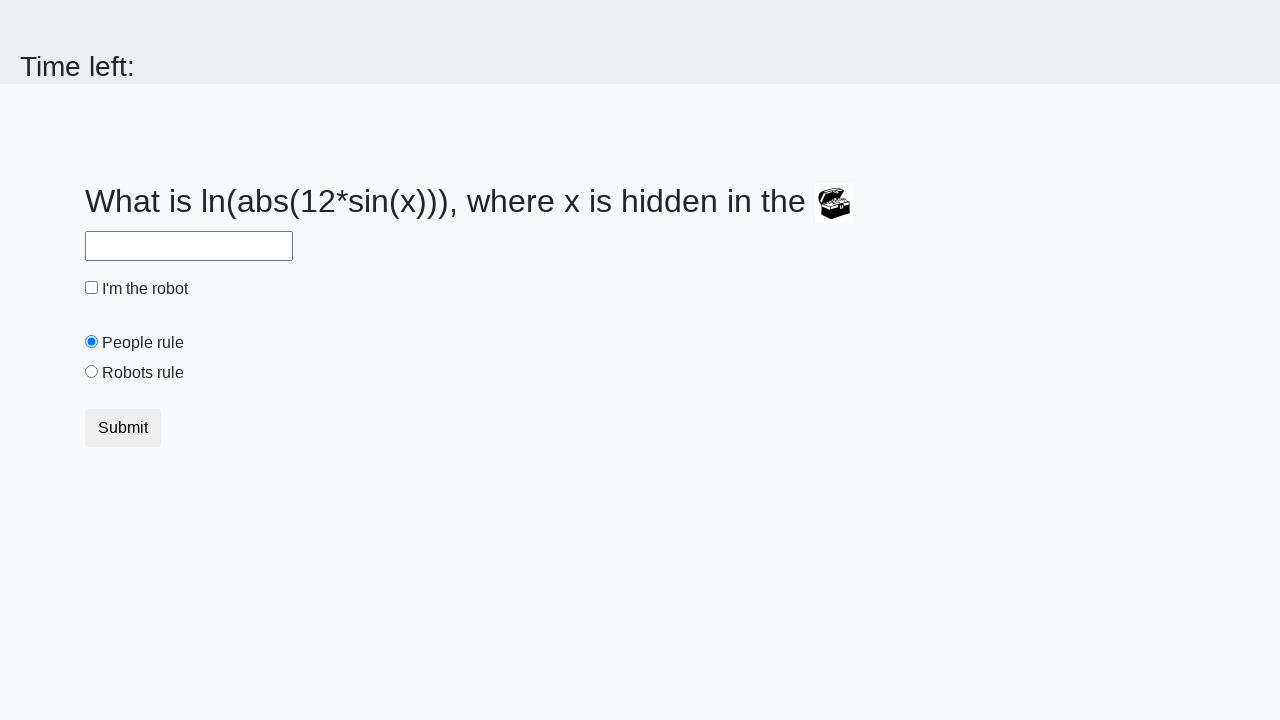

Waited 1000ms for result page to load
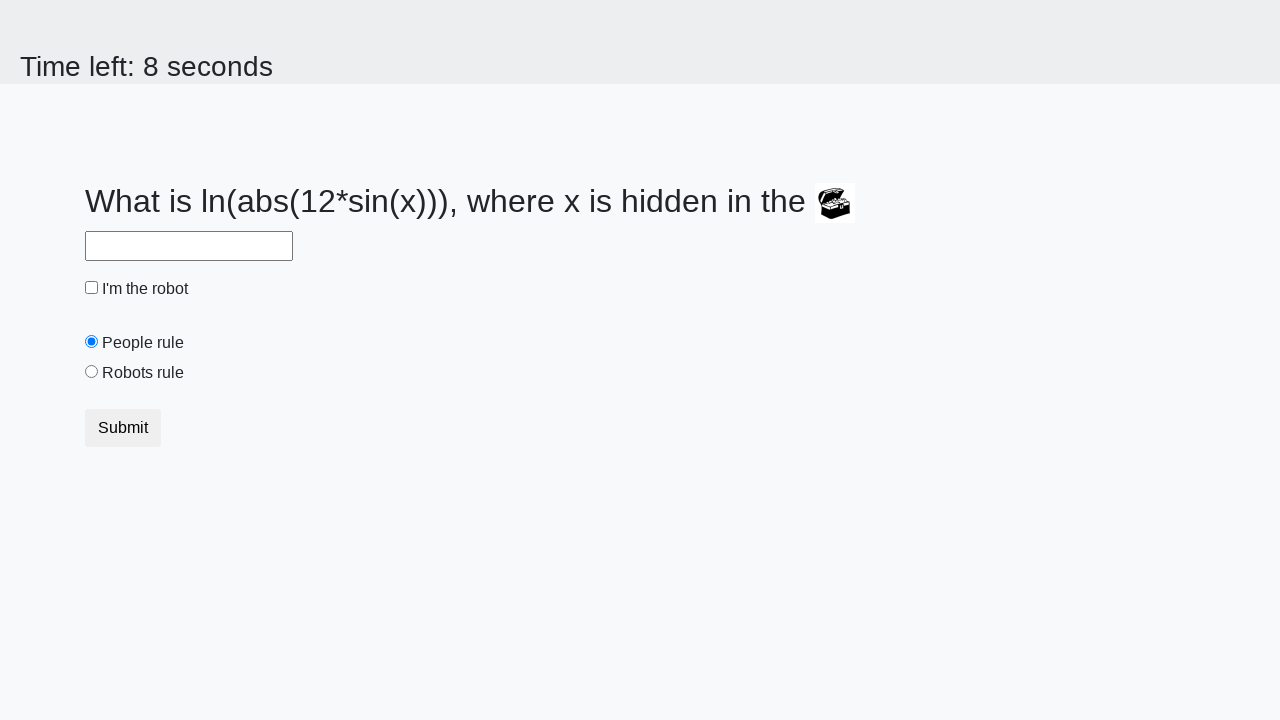

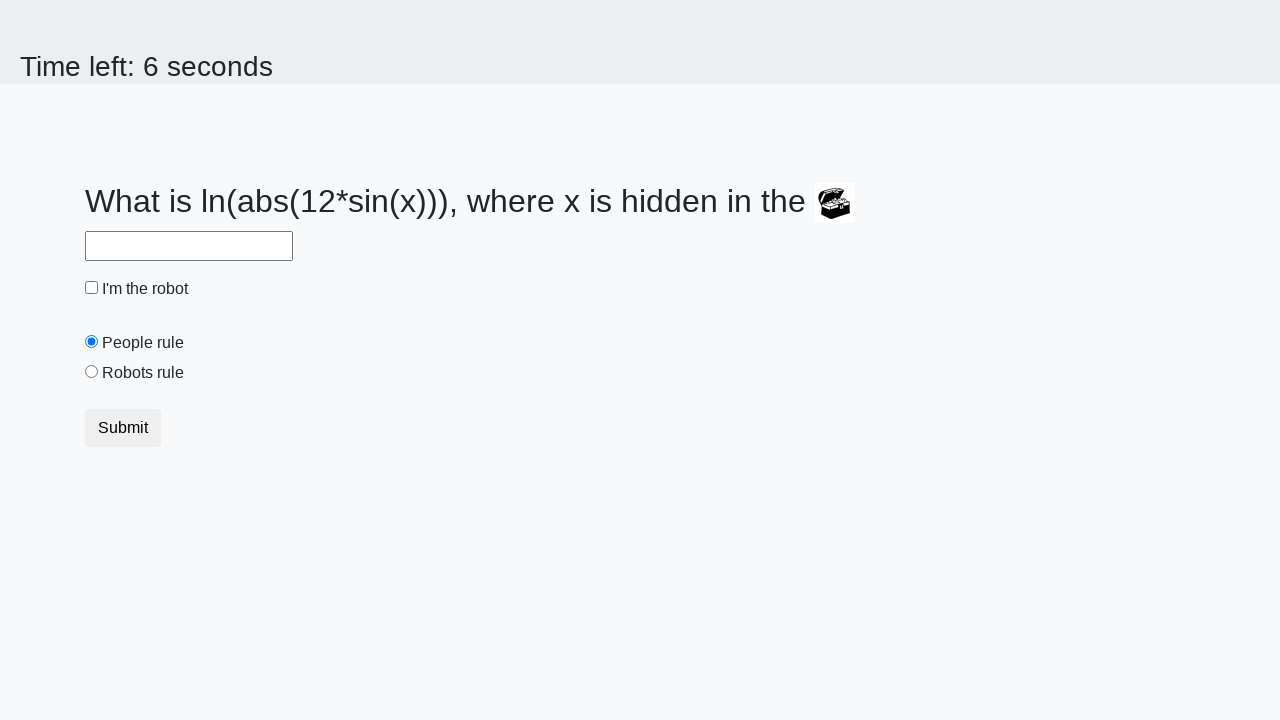